Navigates to JioSaavn music website and sets the browser window size to 100x500 pixels

Starting URL: https://www.jiosaavn.com

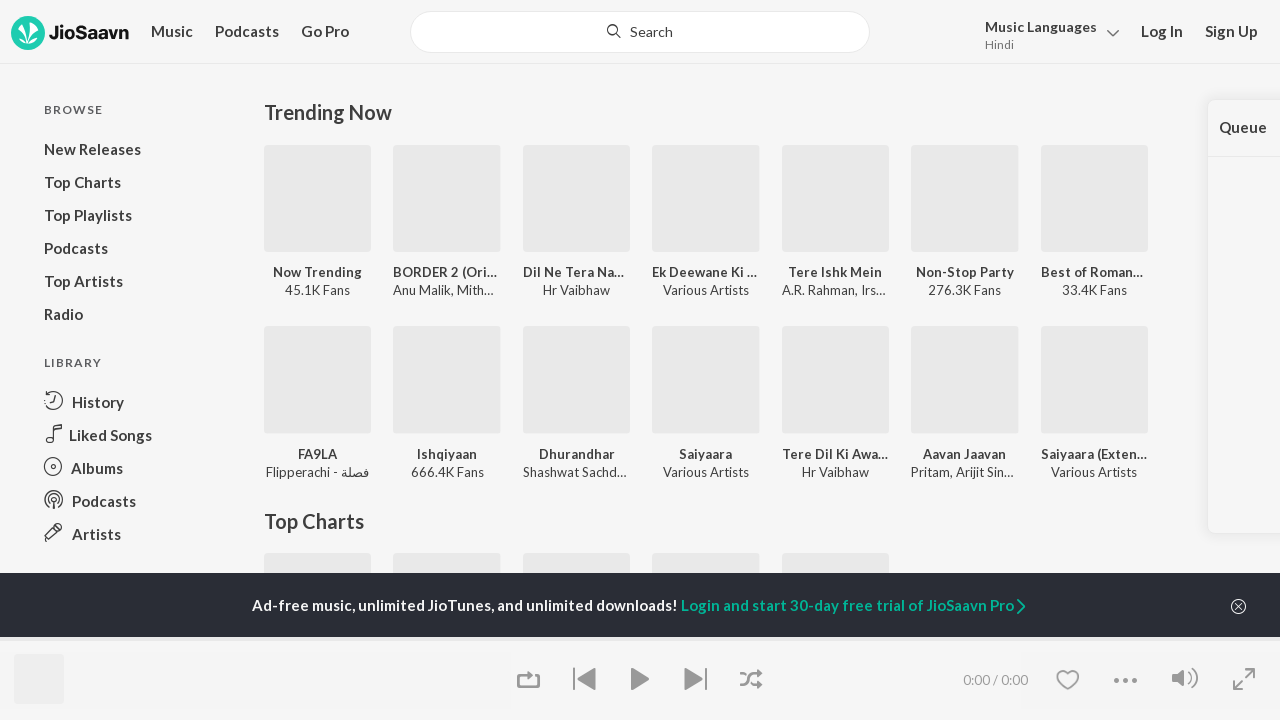

Set browser viewport size to 100x500 pixels
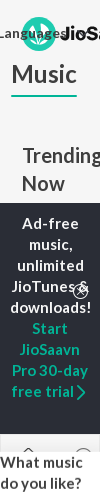

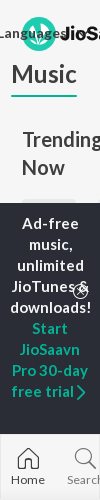